Navigates to the erail.in train booking website and verifies the state of a date-only checkbox element

Starting URL: https://erail.in/

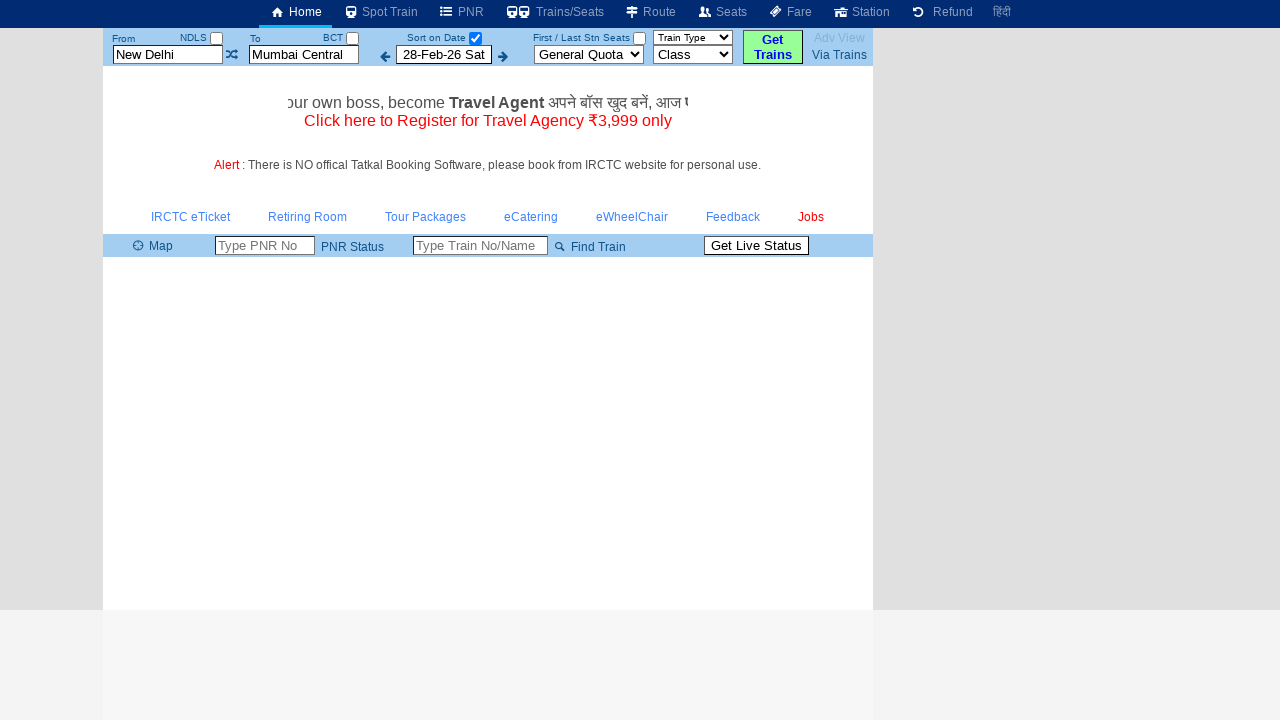

Waited for date-only checkbox element to be present
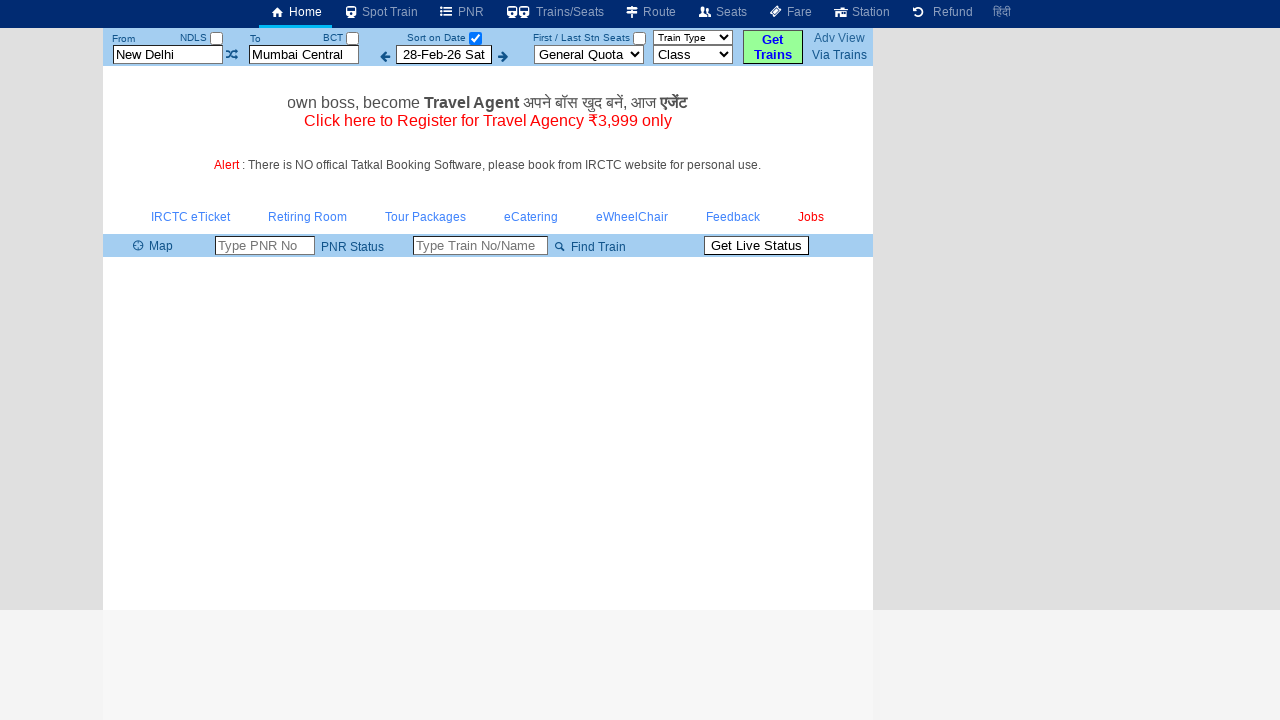

Checked checkbox state: True
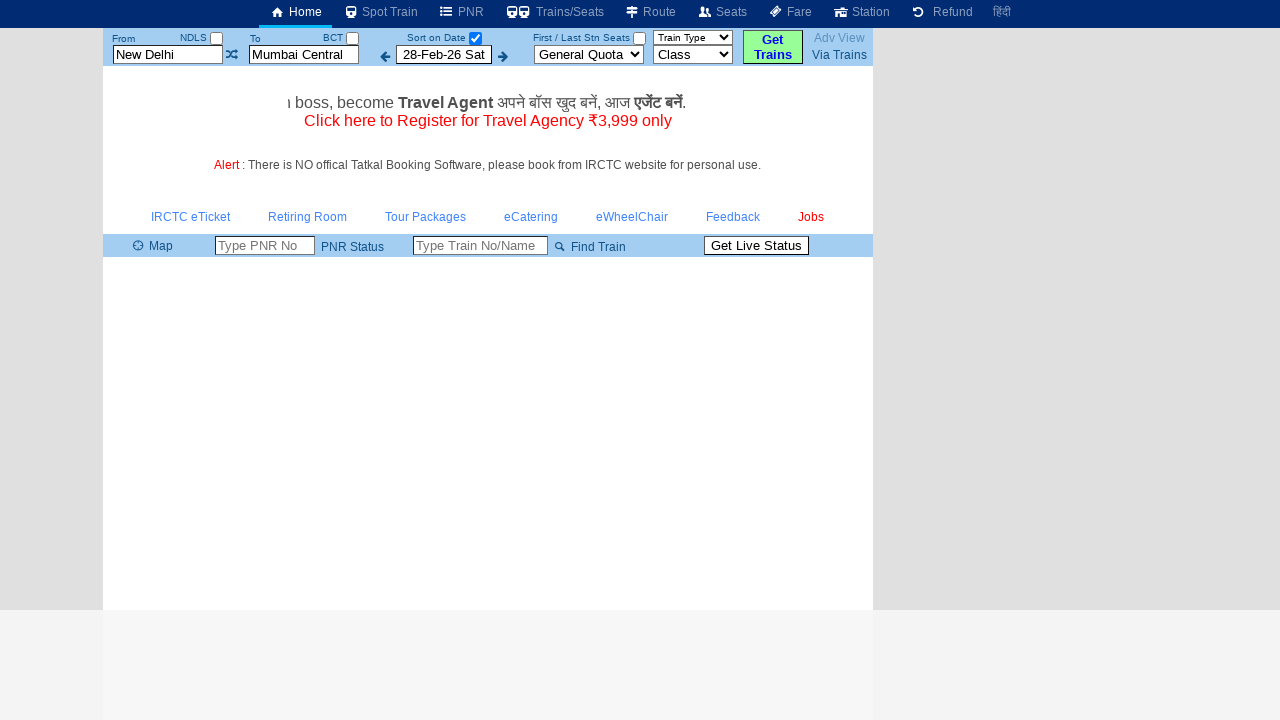

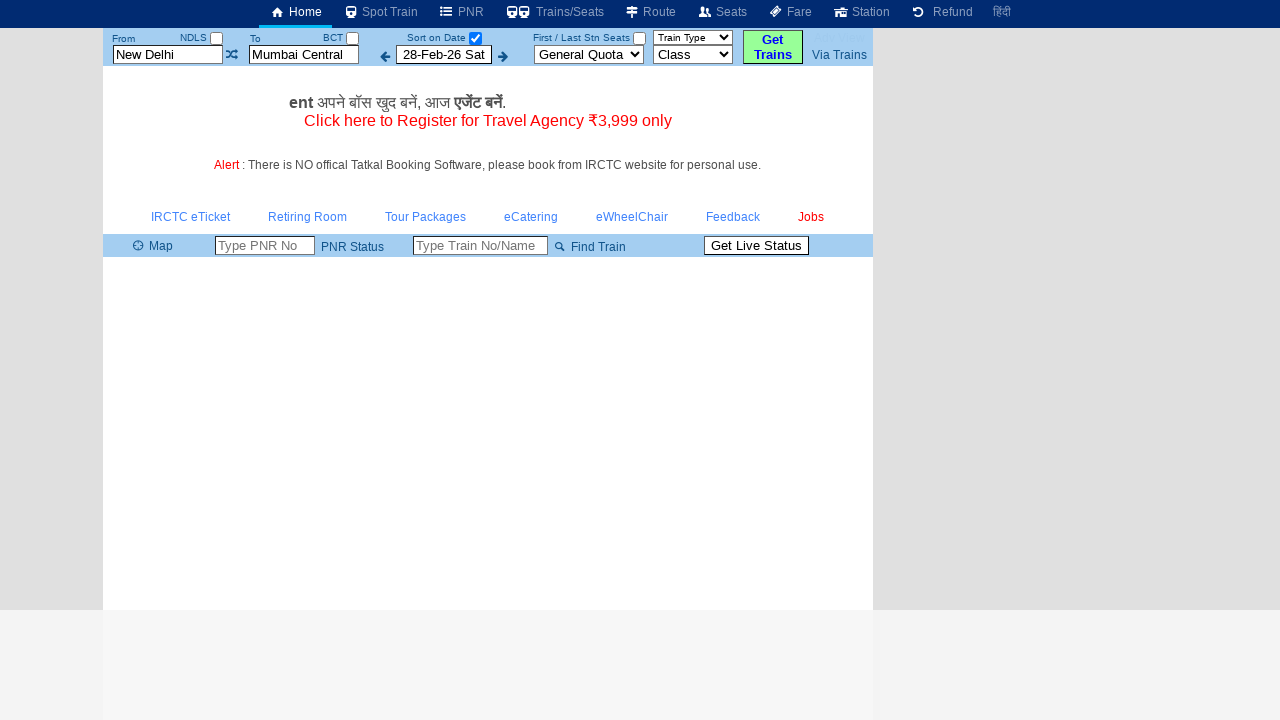